Navigates to a page with a static HTML table and iterates through all rows and columns to access table data

Starting URL: https://www.automationtestinginsider.com/2019/08/textarea-textarea-element-defines-multi.html

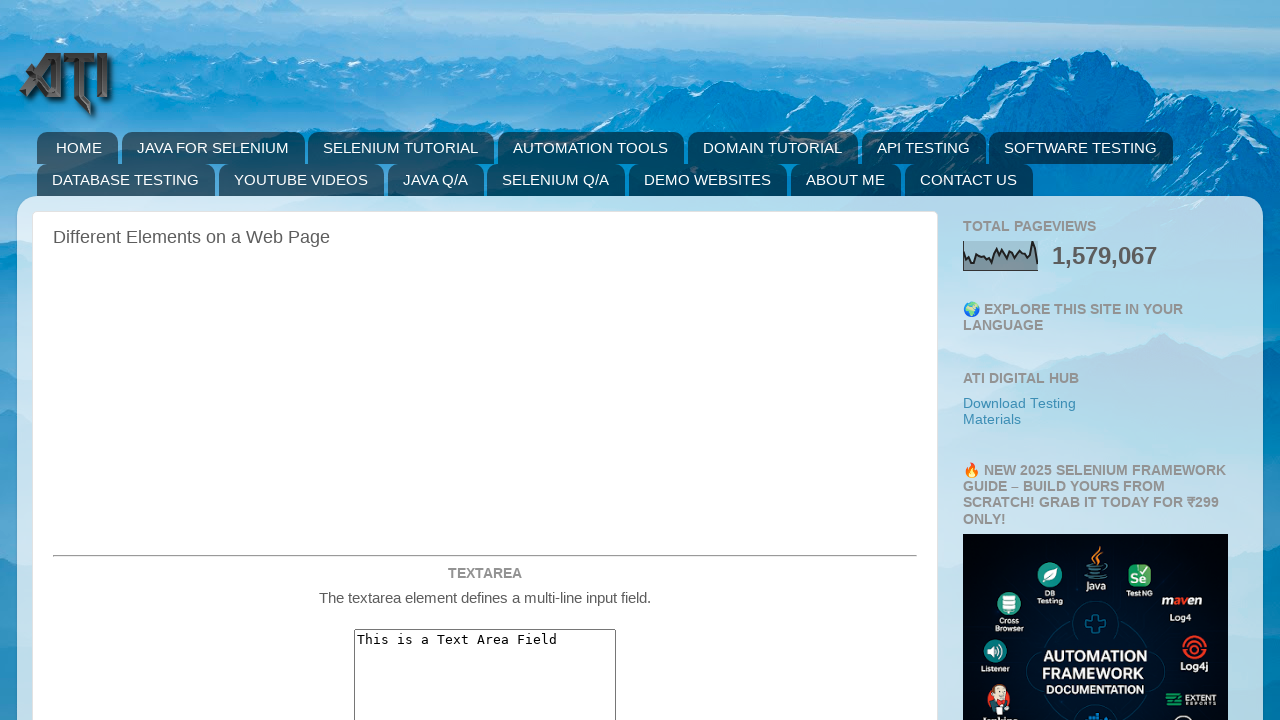

Navigated to textarea test page
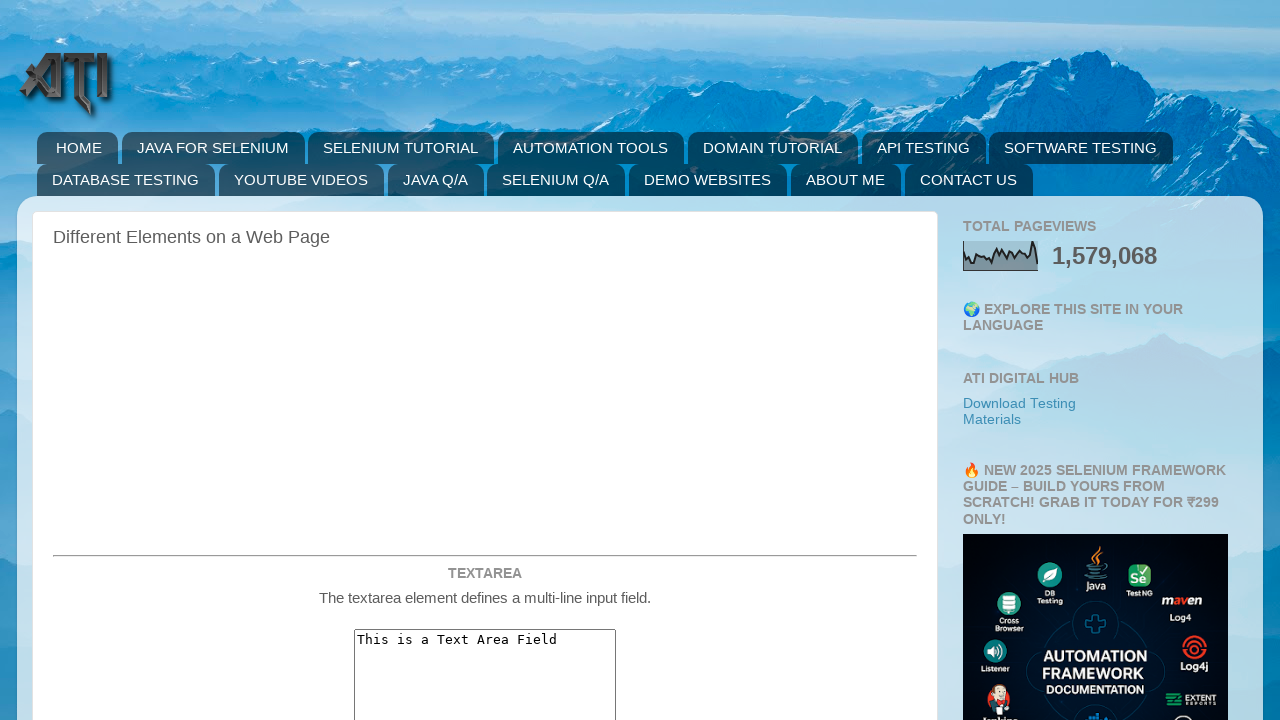

Static HTML table loaded and is present
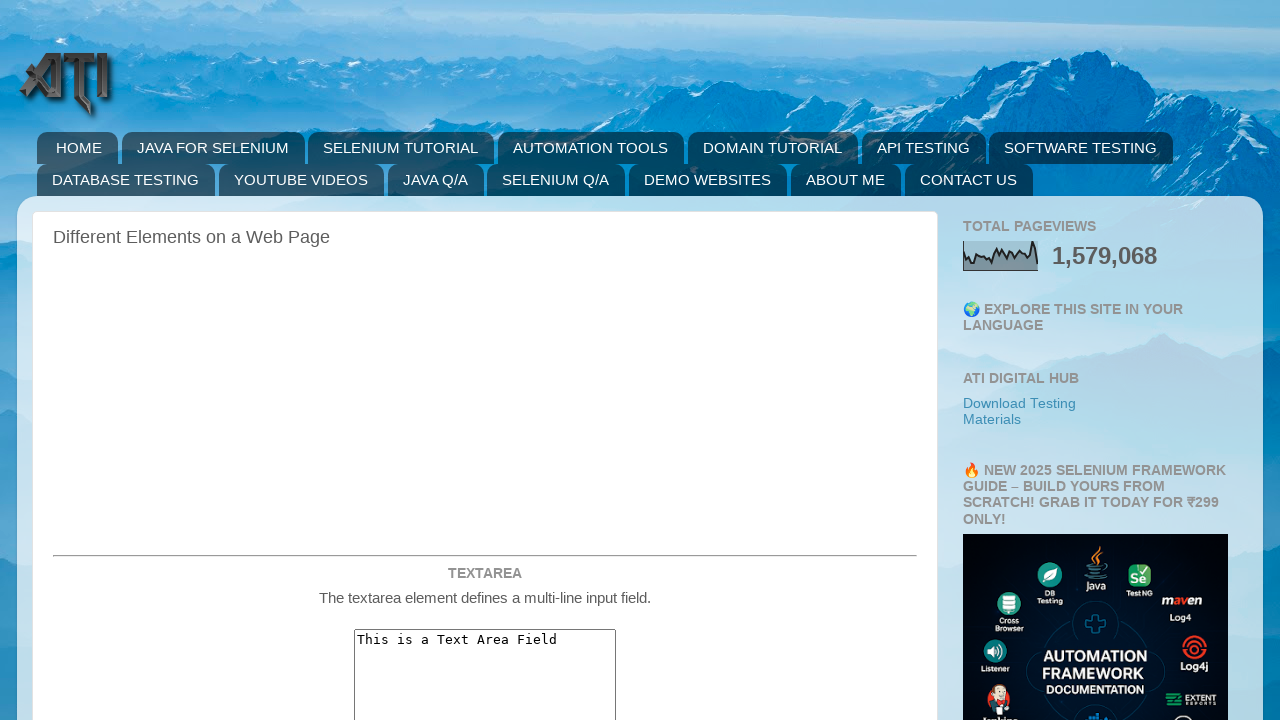

Retrieved all table rows (total: 3 rows)
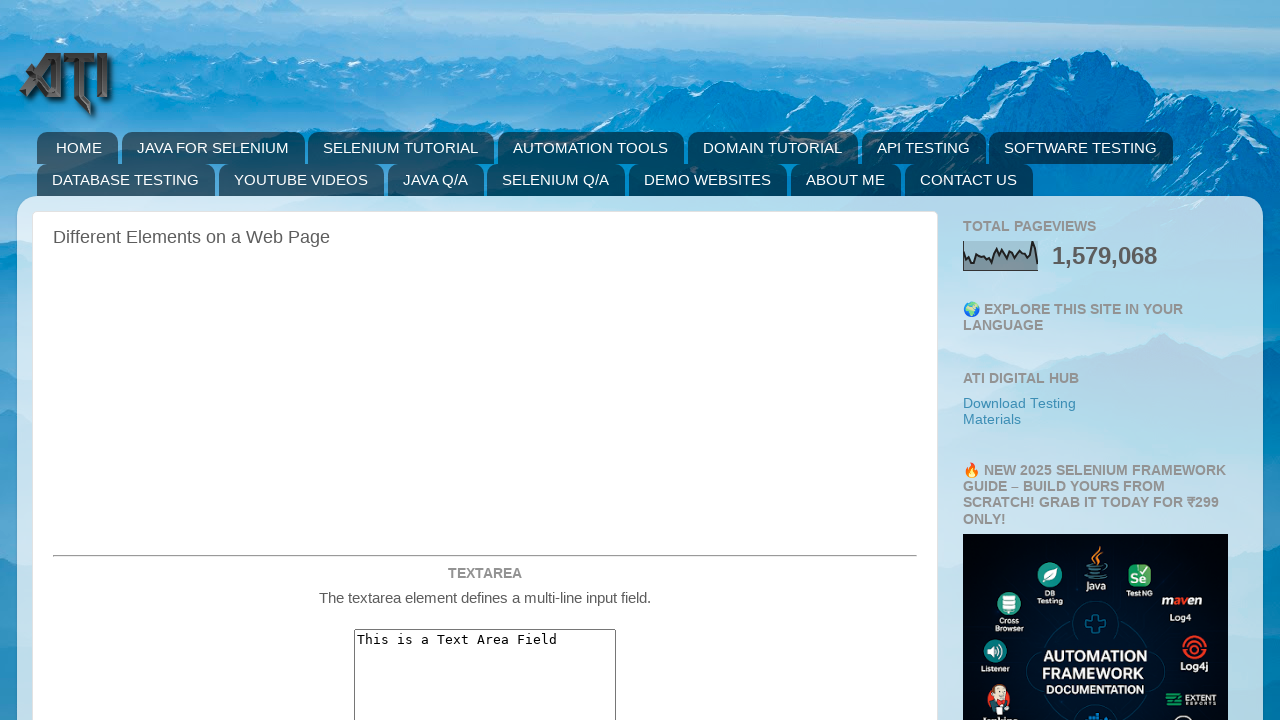

Retrieved all table column headers (total: 2 columns)
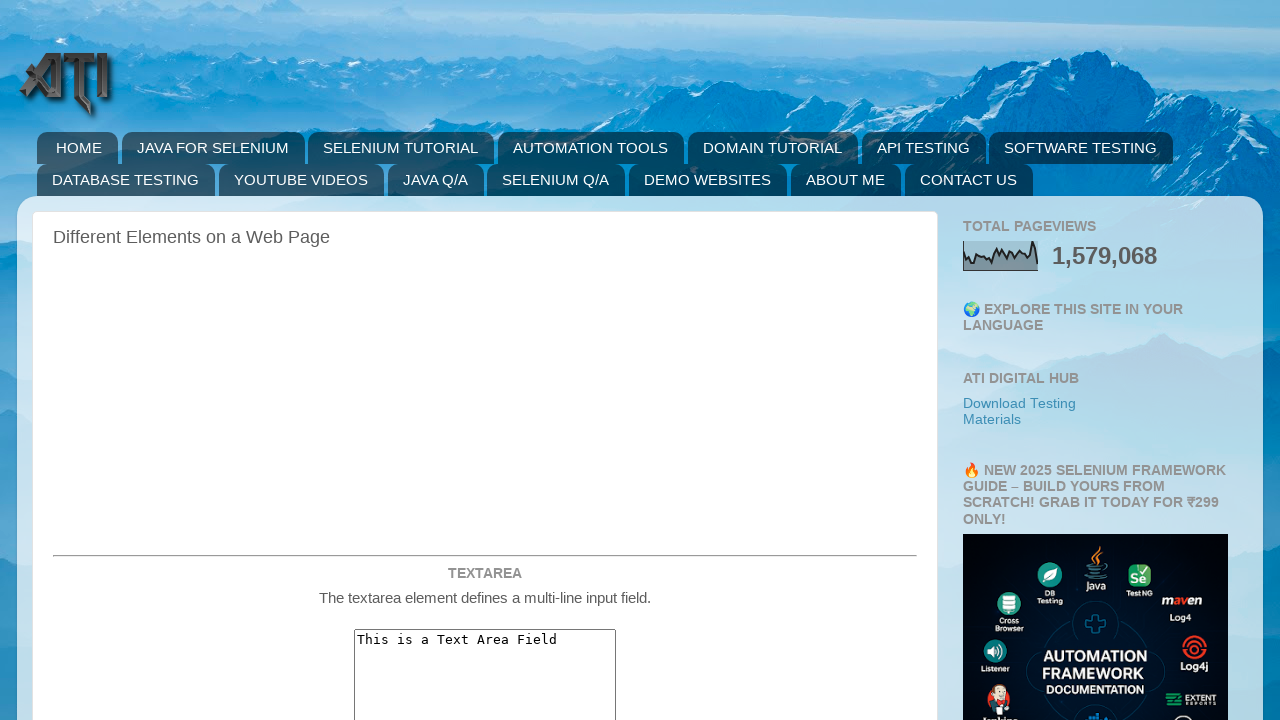

Retrieved data from table cell at row 2, column 1: 'James'
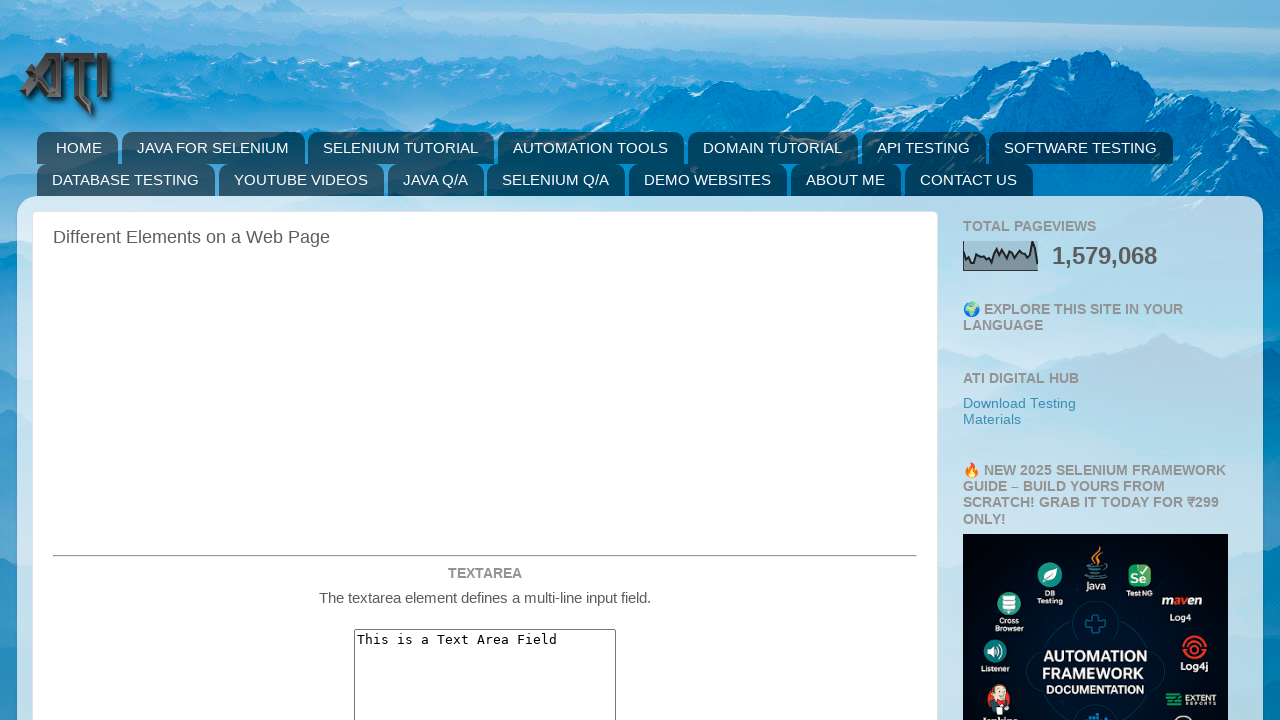

Retrieved data from table cell at row 2, column 2: '5000'
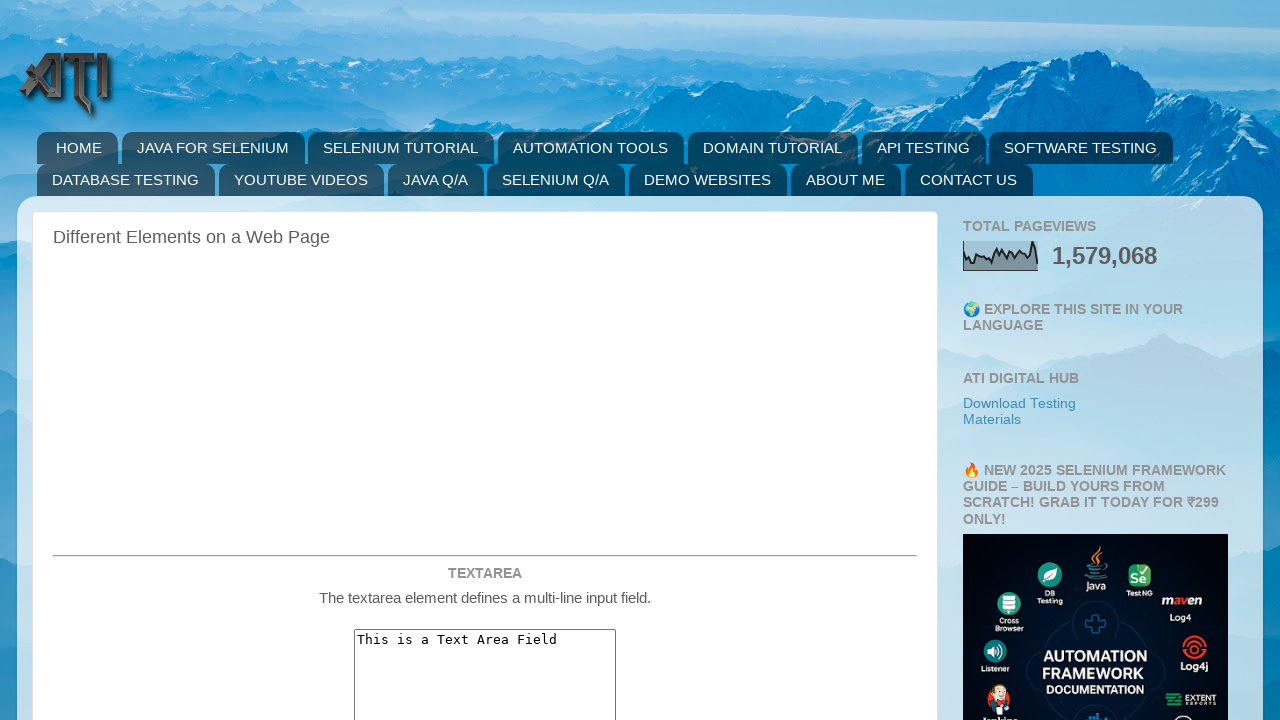

Retrieved data from table cell at row 3, column 1: 'John'
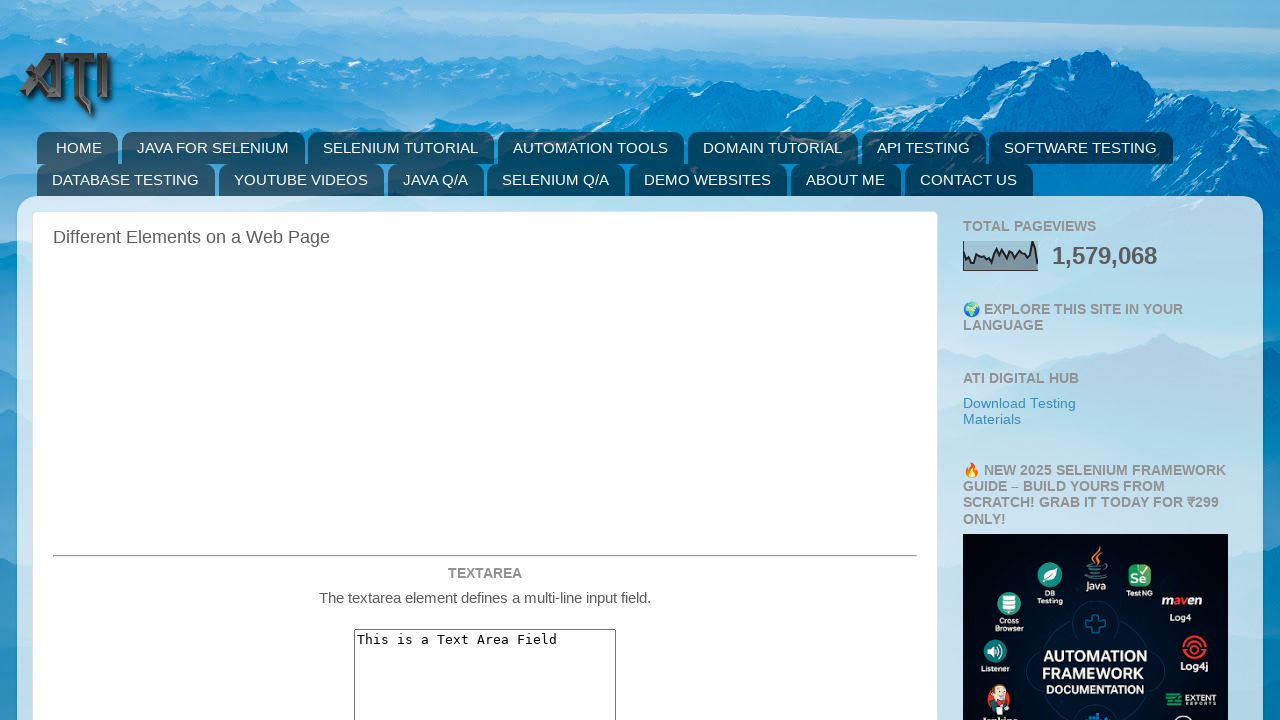

Retrieved data from table cell at row 3, column 2: '7000'
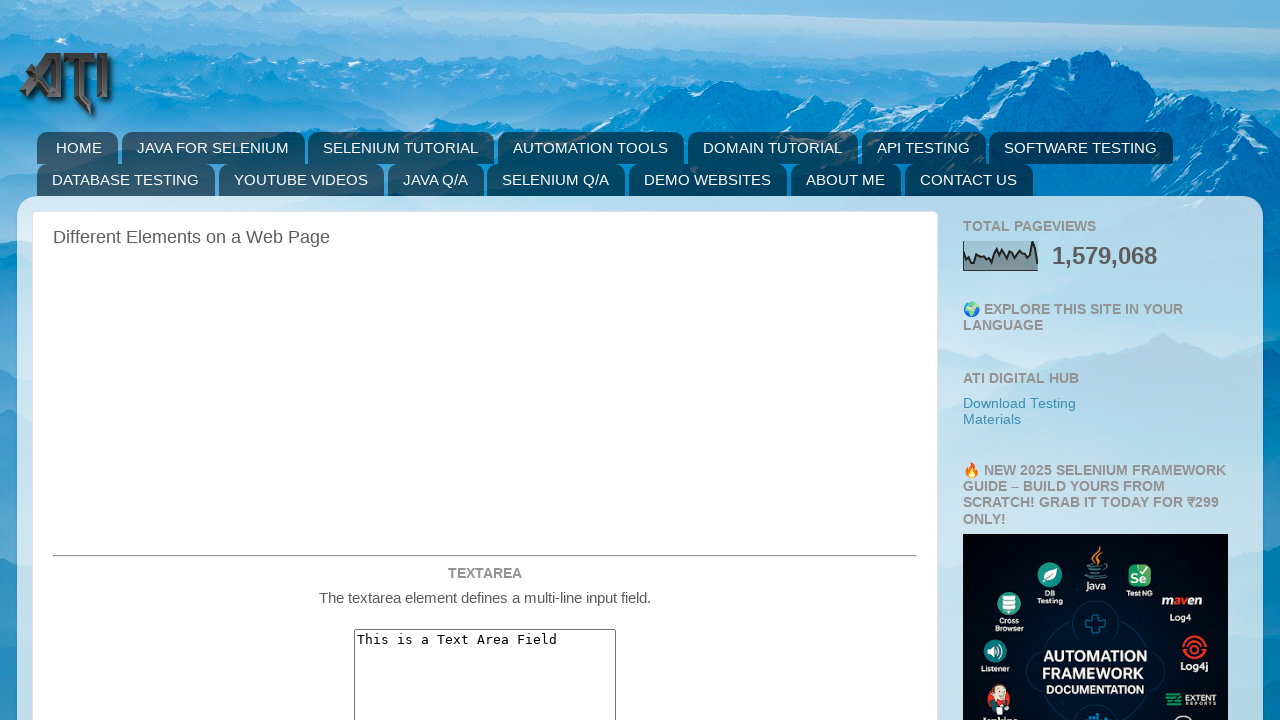

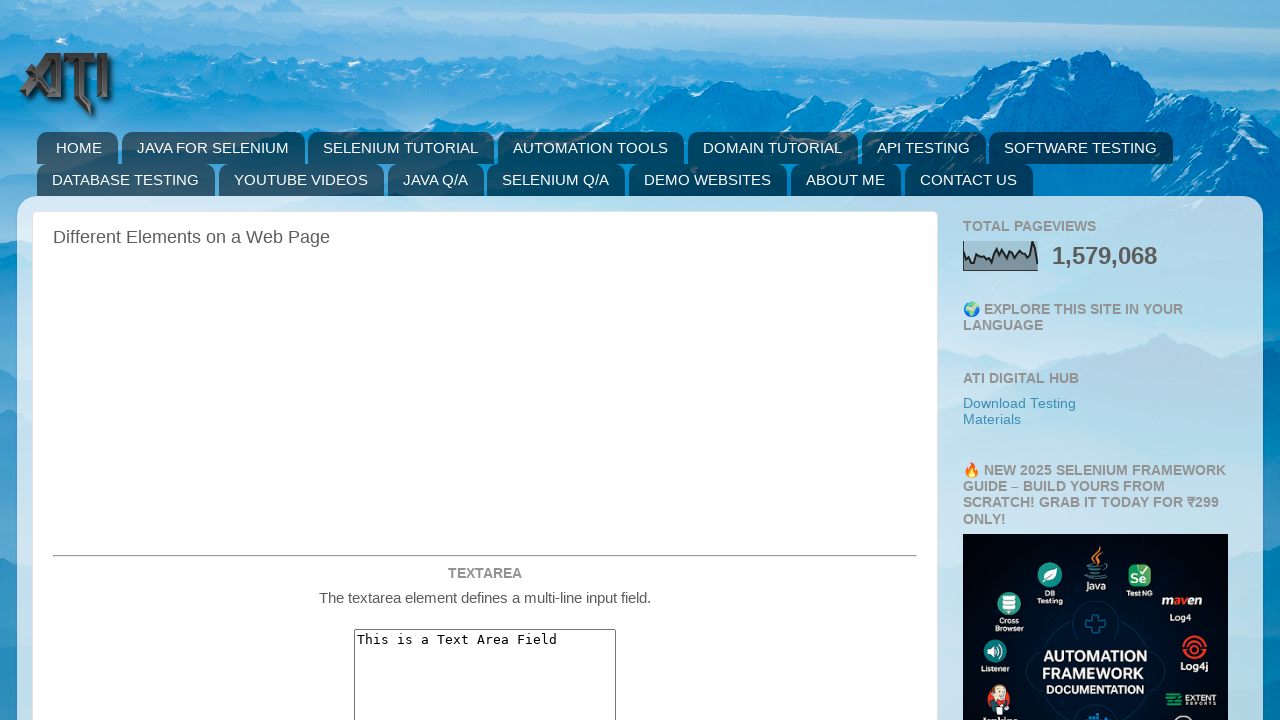